Tests alert popup functionality by clicking a button that triggers an alert and then accepting/dismissing the alert dialog

Starting URL: https://testautomationpractice.blogspot.com/

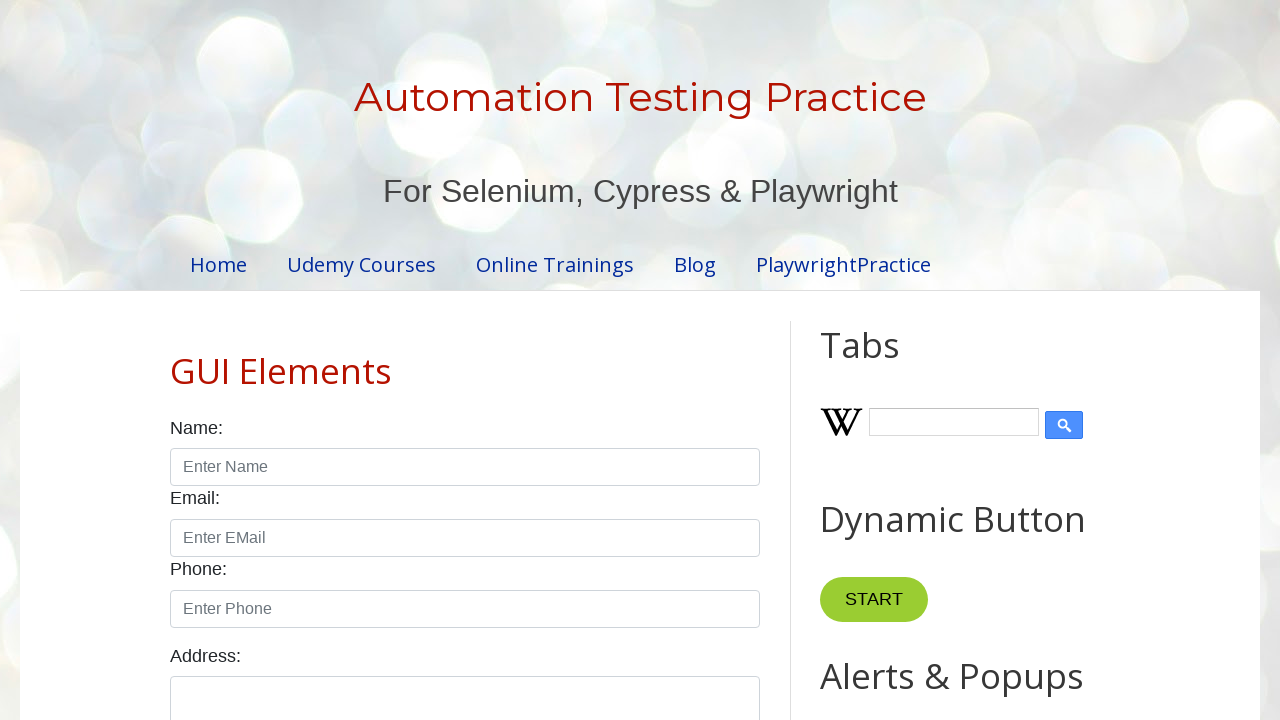

Clicked alert button to trigger popup at (888, 361) on #alertBtn
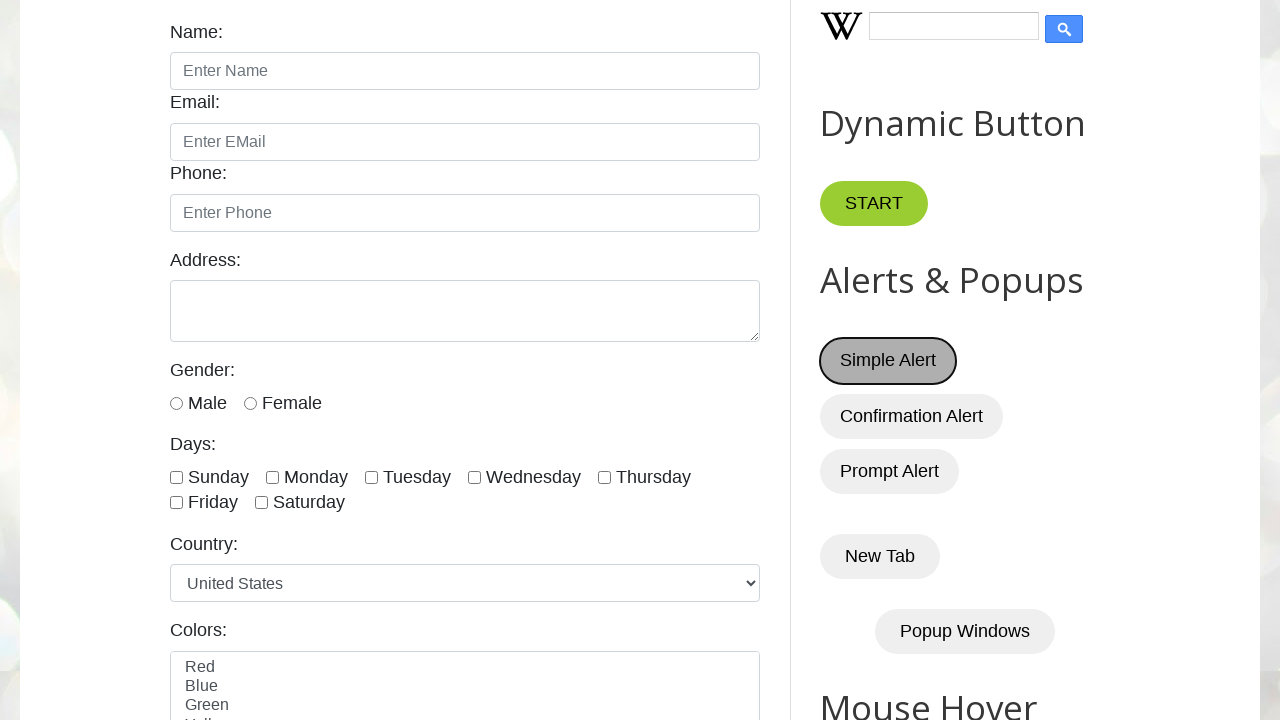

Set up dialog handler to accept alert
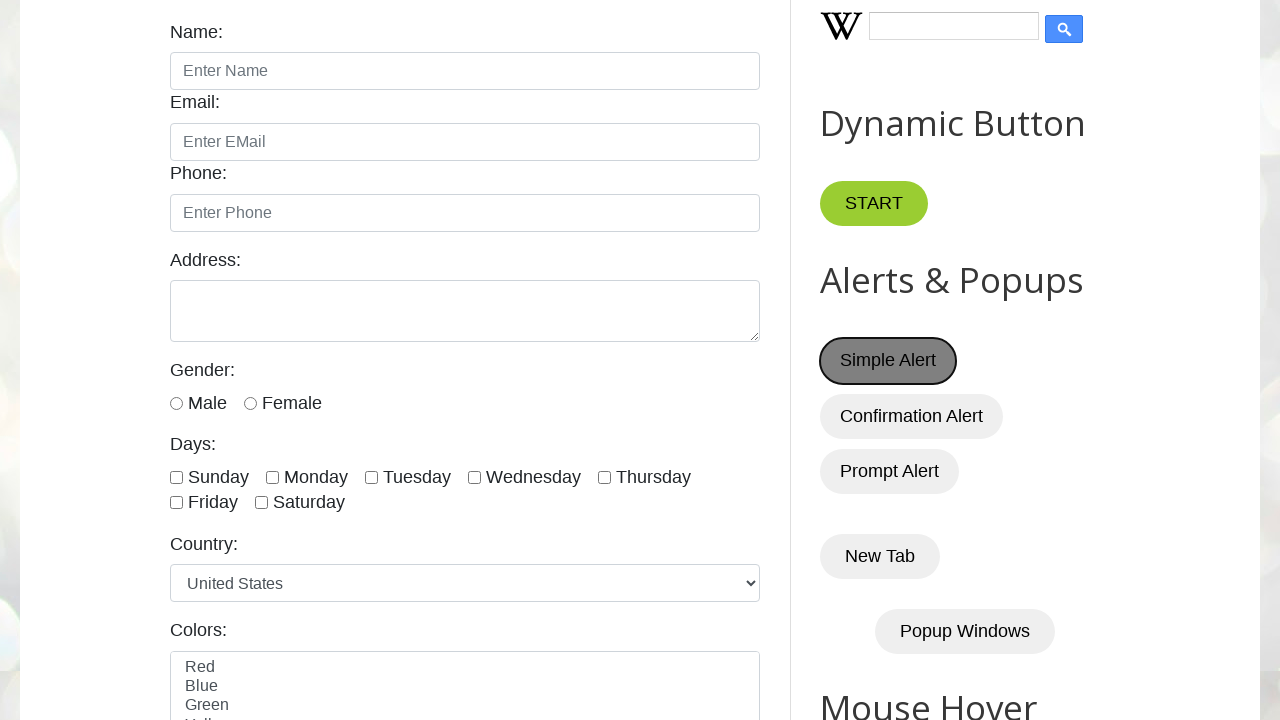

Clicked alert button again to trigger popup with handler in place at (888, 361) on #alertBtn
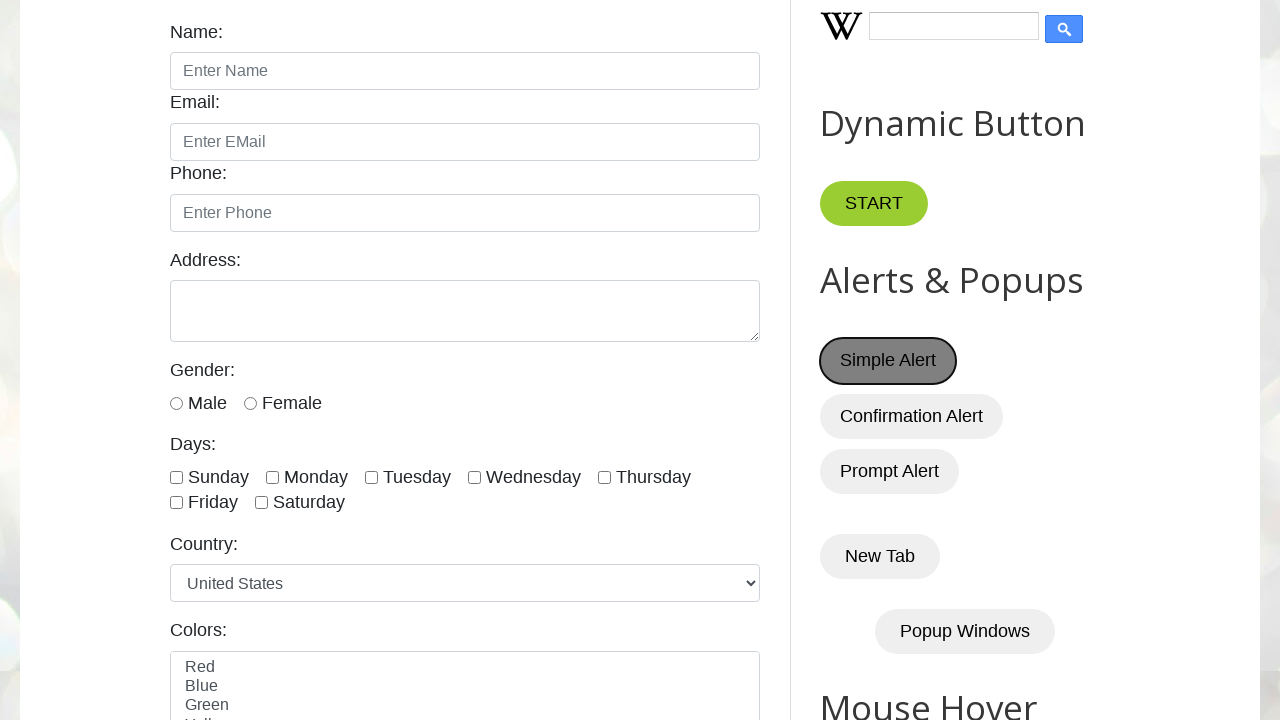

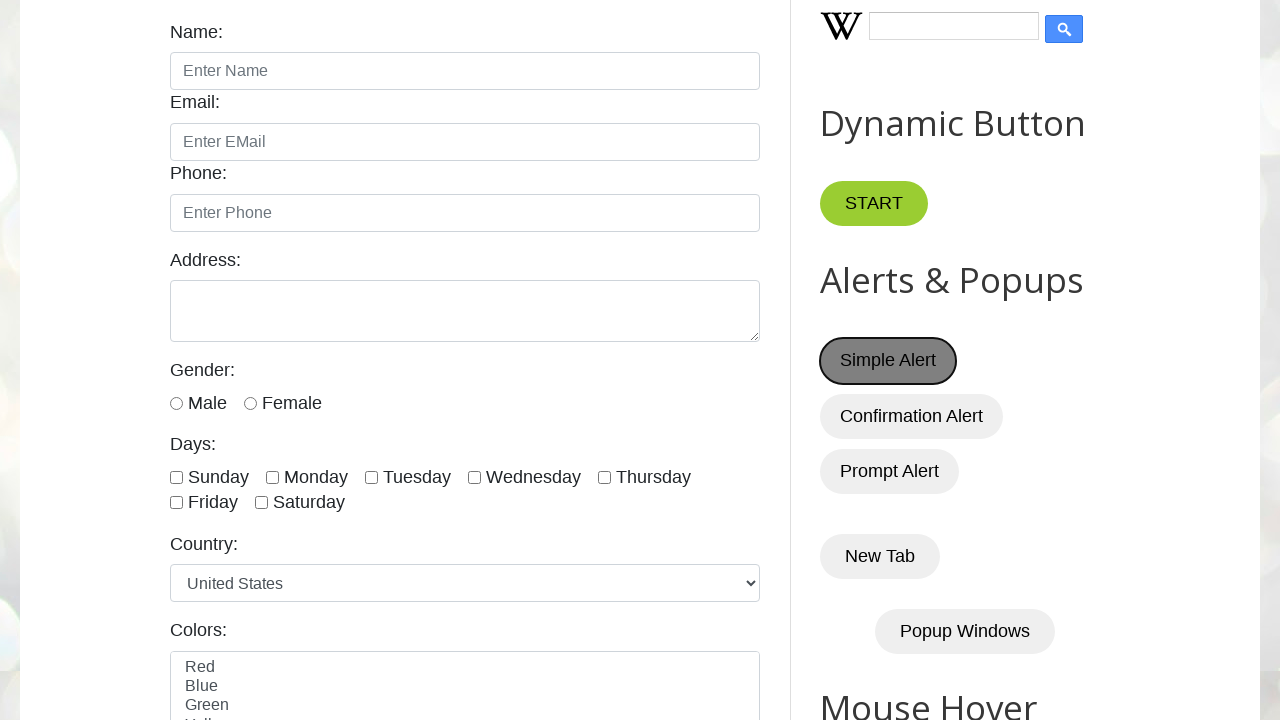